Tests opening a new window programmatically, getting its title, switching back to original page, filling a form field with the title, then switching back to the new window

Starting URL: https://rahulshettyacademy.com/AutomationPractice/

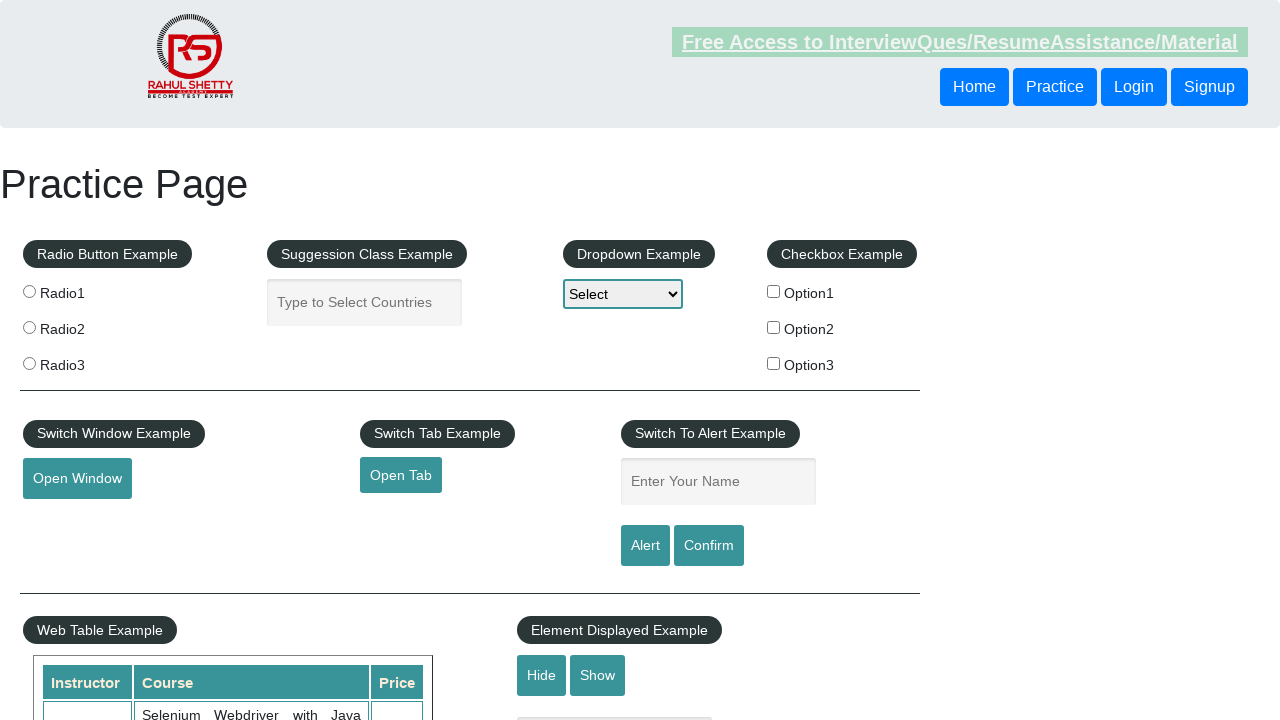

Created a new page/tab
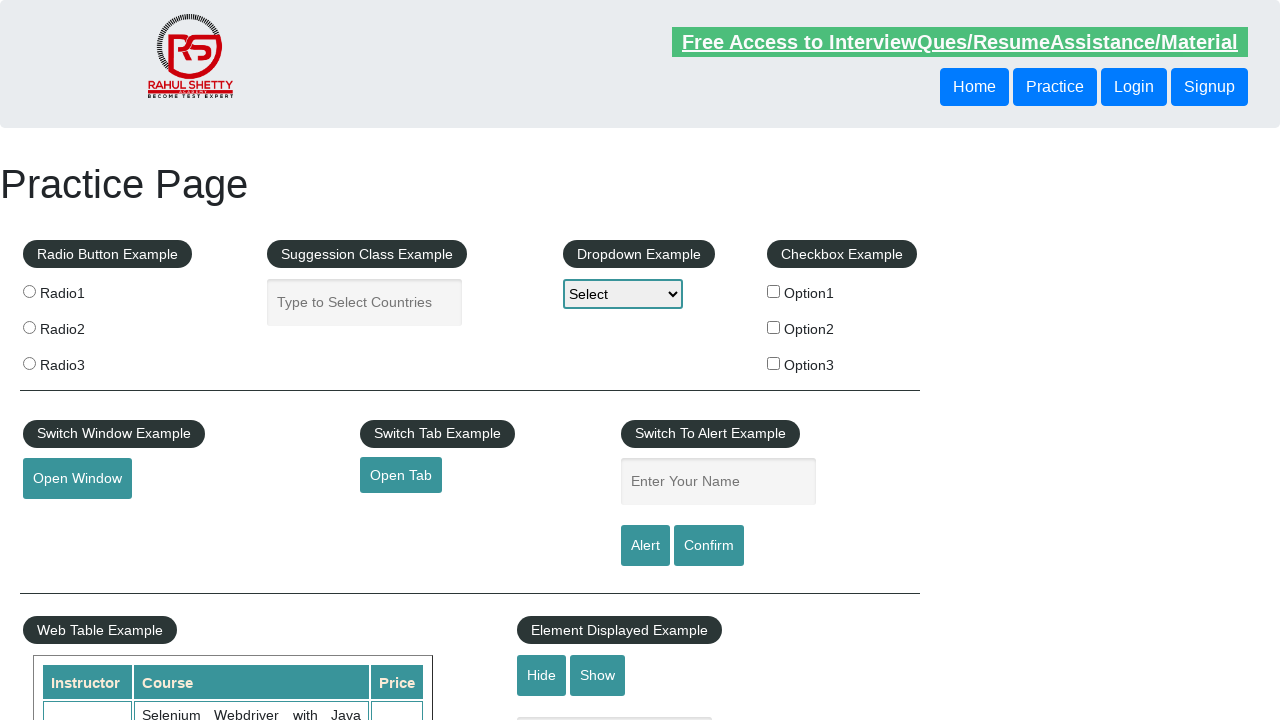

Navigated new page to https://www.rahulshettyacademy.com/#/index
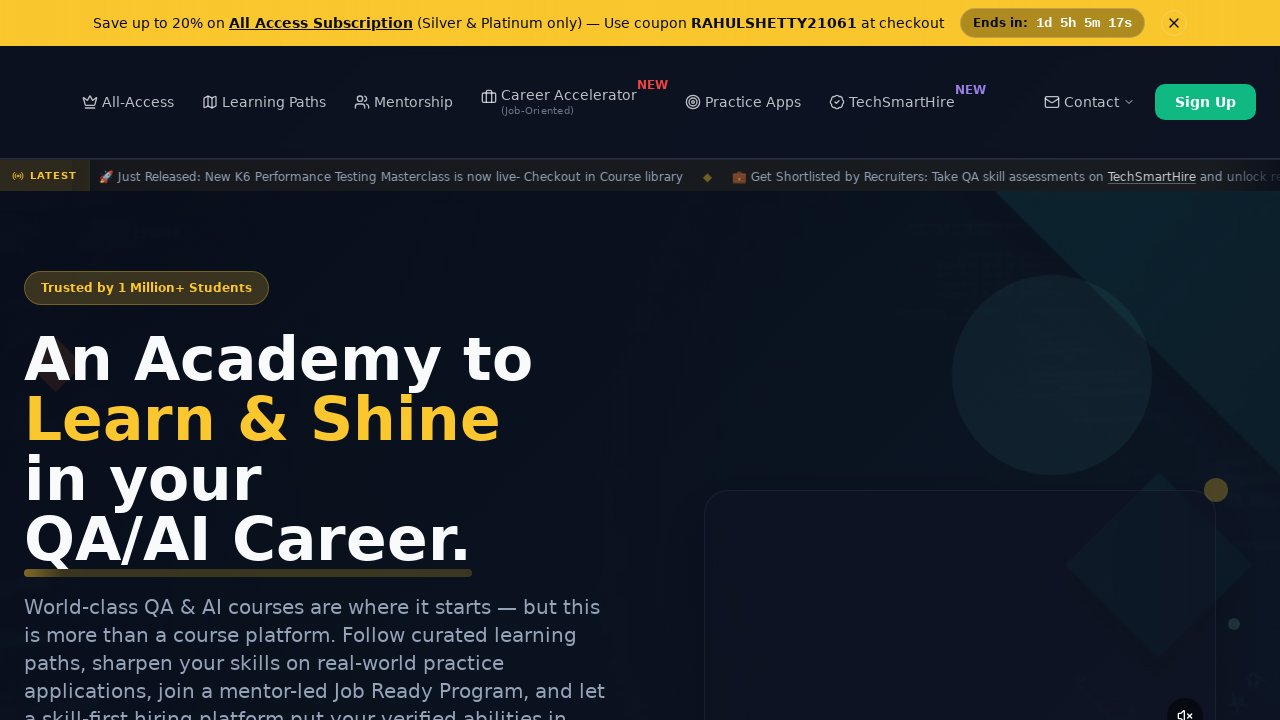

Retrieved new page title: Rahul Shetty Academy | QA Automation, Playwright, AI Testing & Online Training
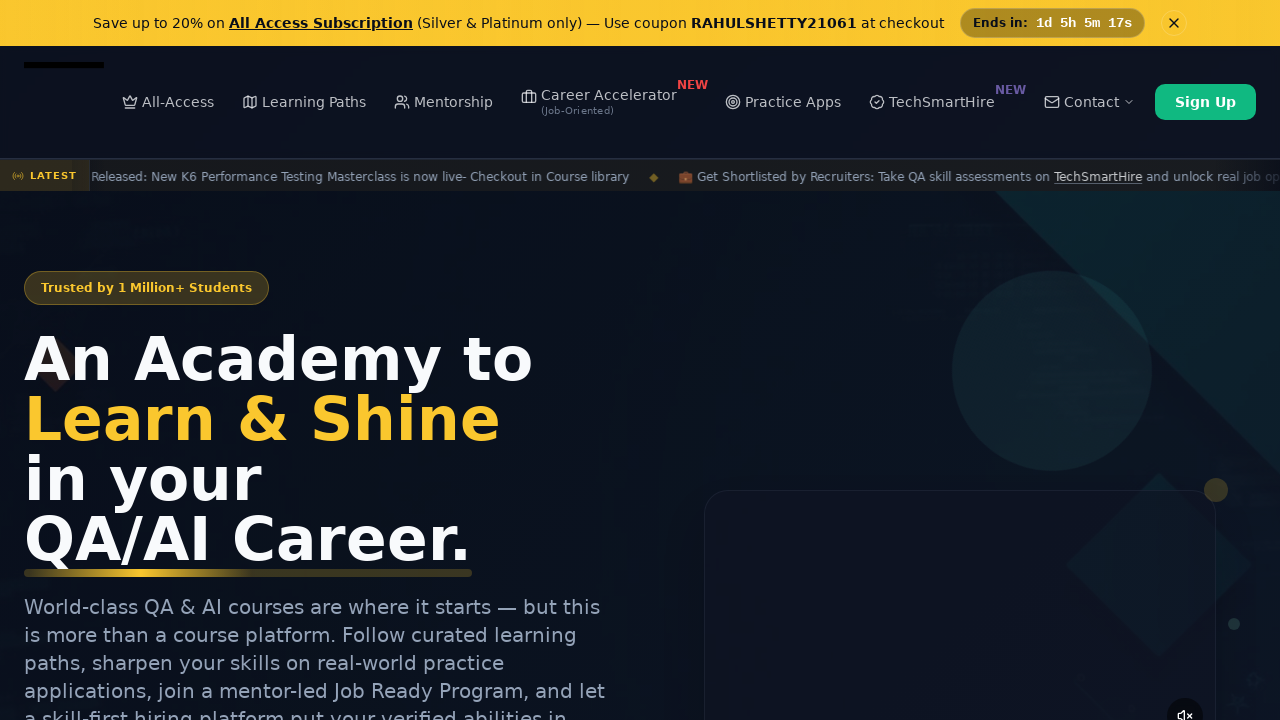

Switched back to original page
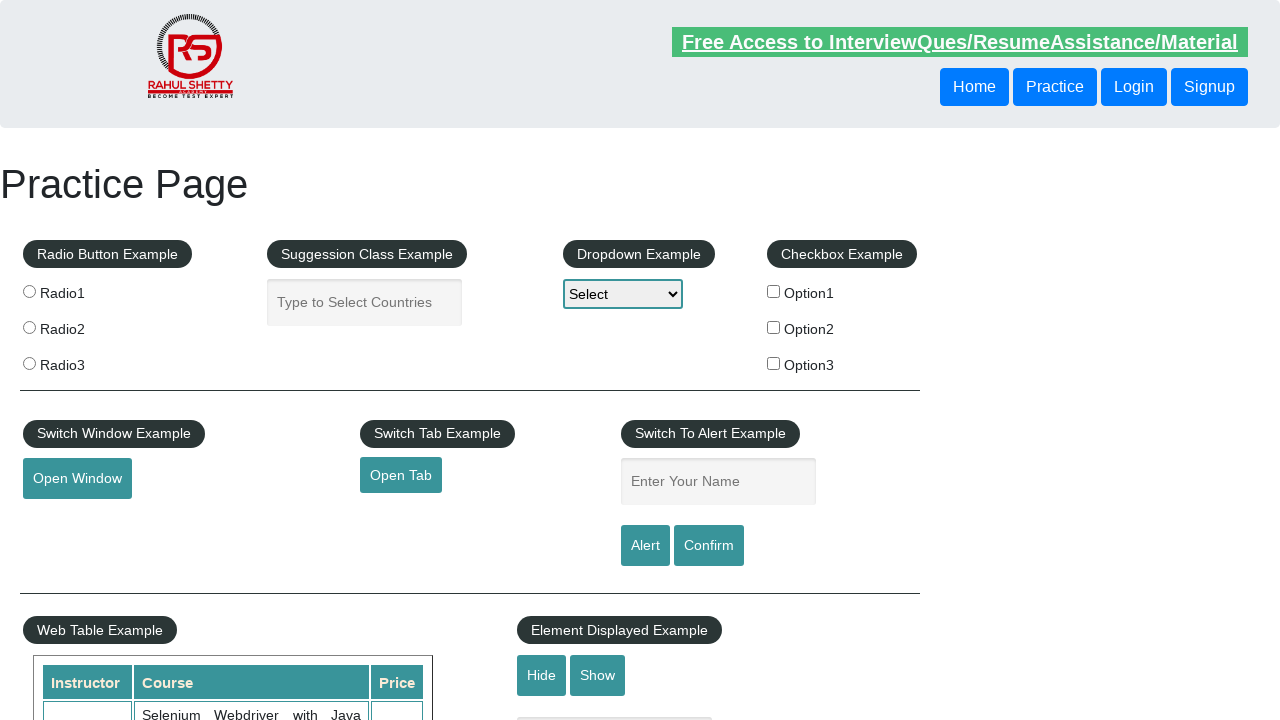

Filled name field with title: Rahul Shetty Academy | QA Automation, Playwright, AI Testing & Online Training on #name
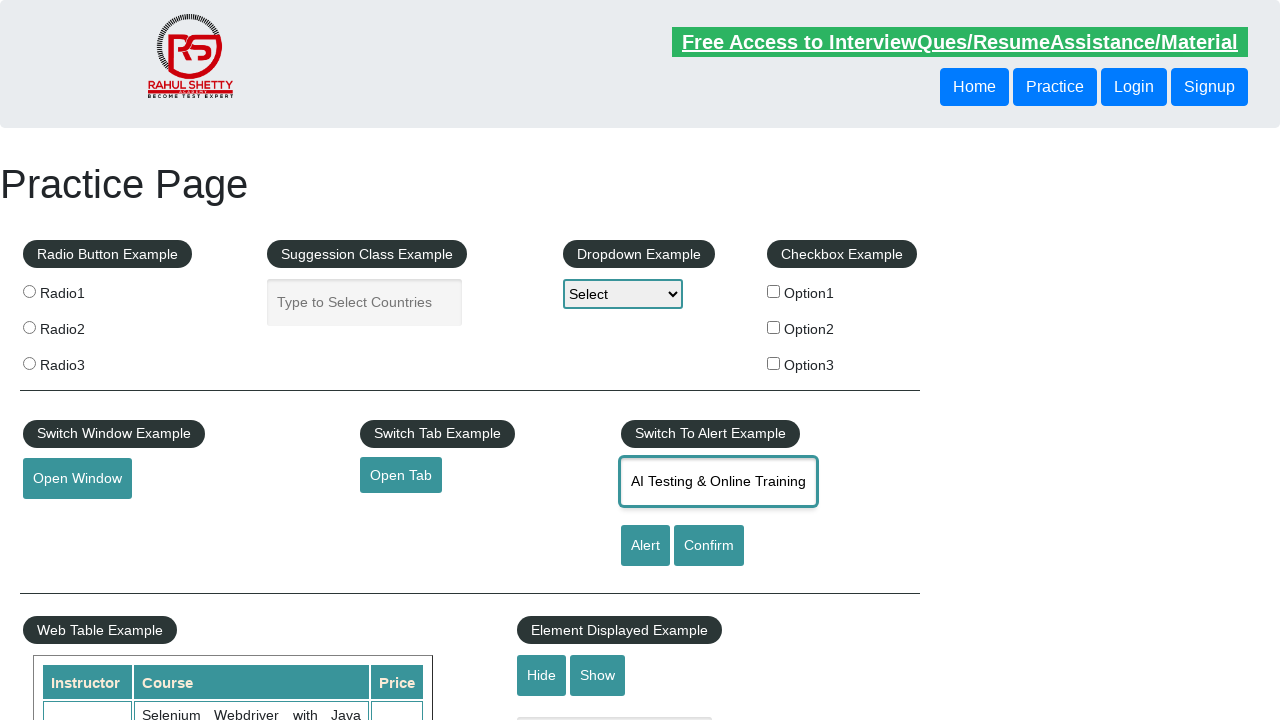

Switched back to new page
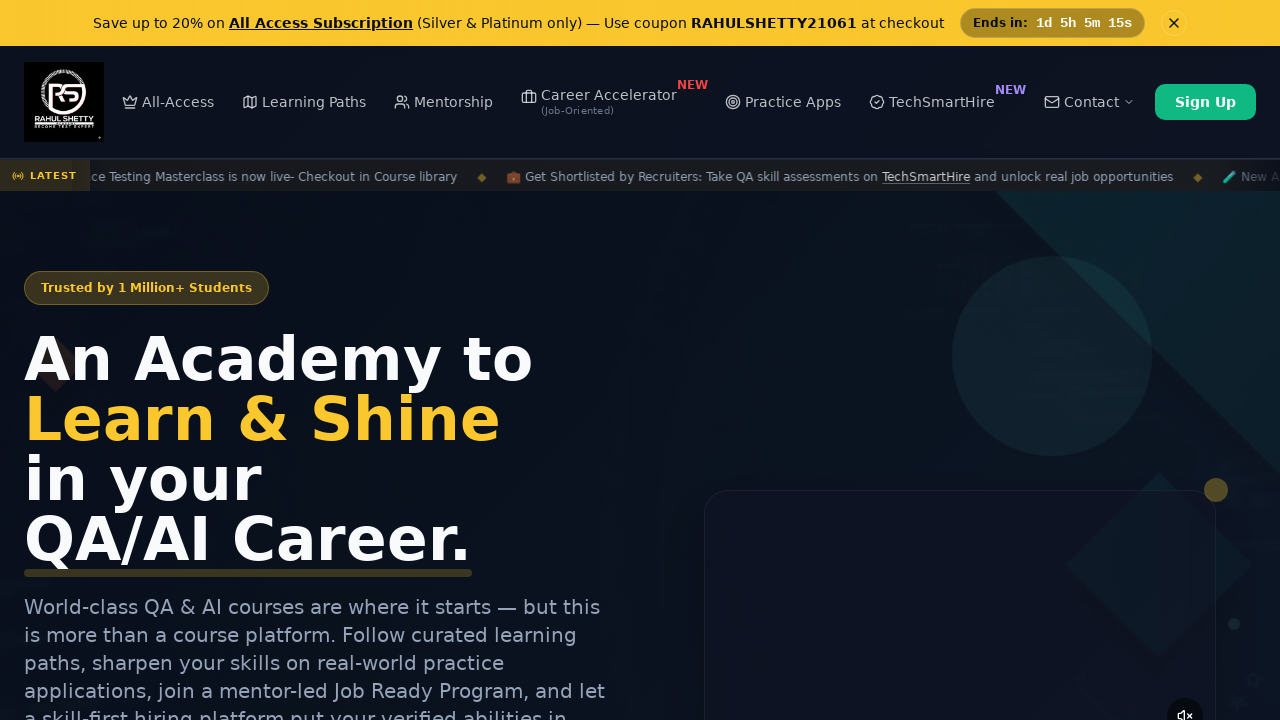

Logged new page URL: https://rahulshettyacademy.com/#/index
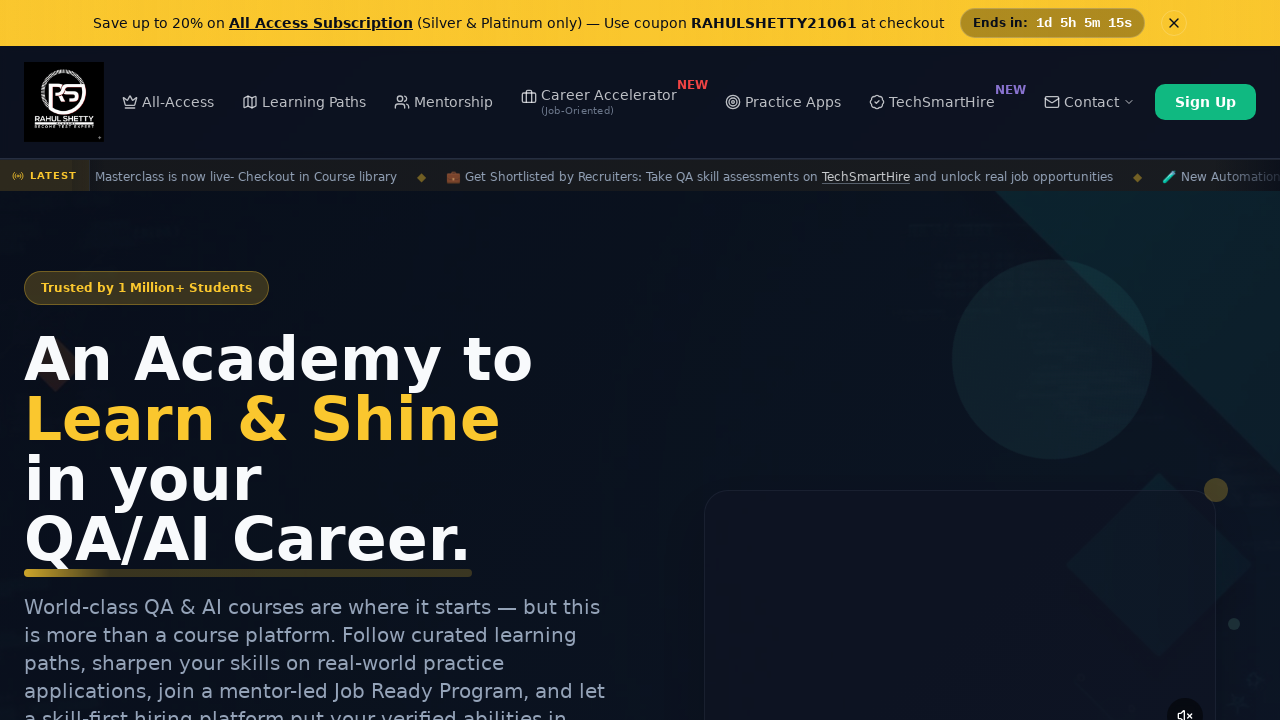

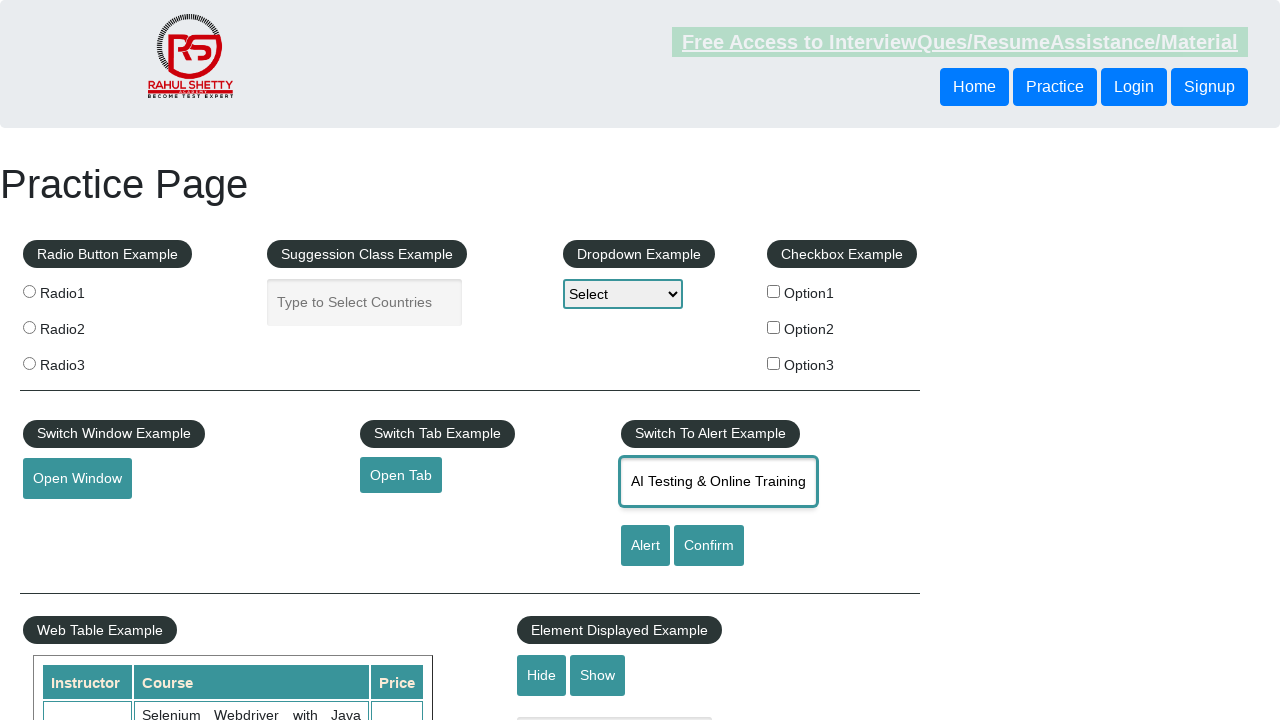